Tests browser window management by maximizing, minimizing, and resizing the browser window, then navigates to Myntra website and verifies the page loads correctly.

Starting URL: https://www.myntra.com/

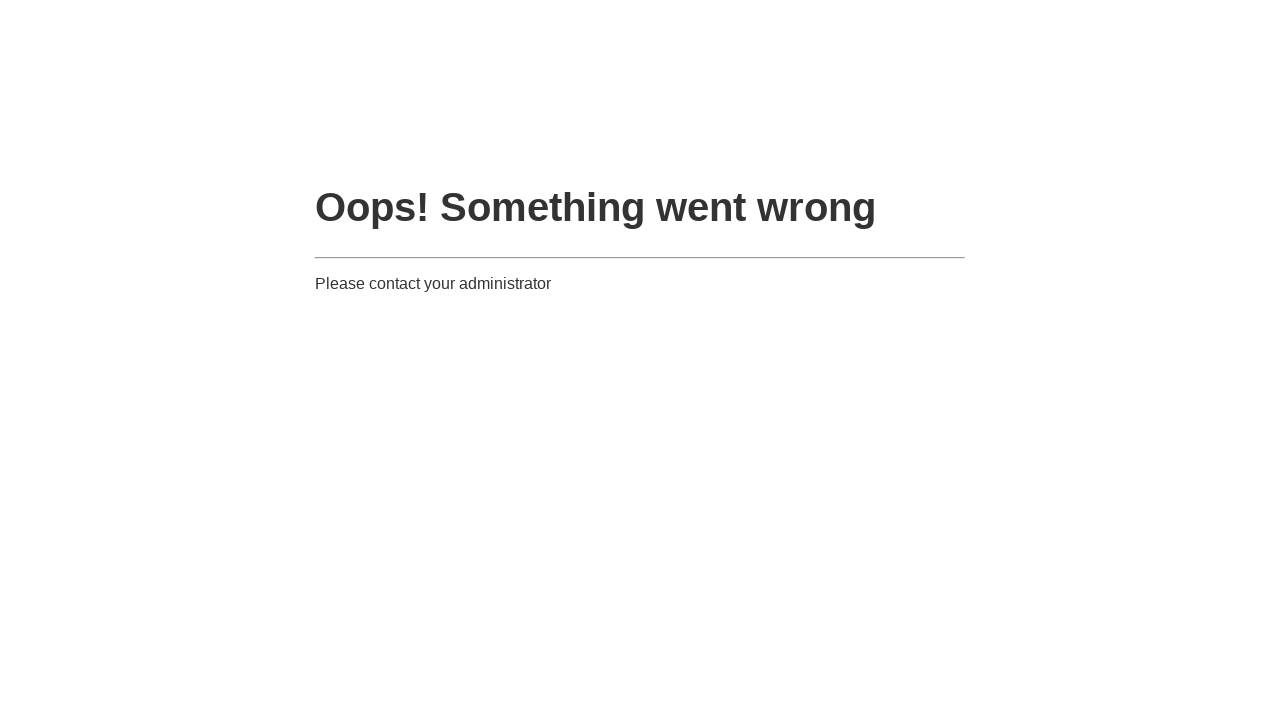

Retrieved current URL from Myntra homepage
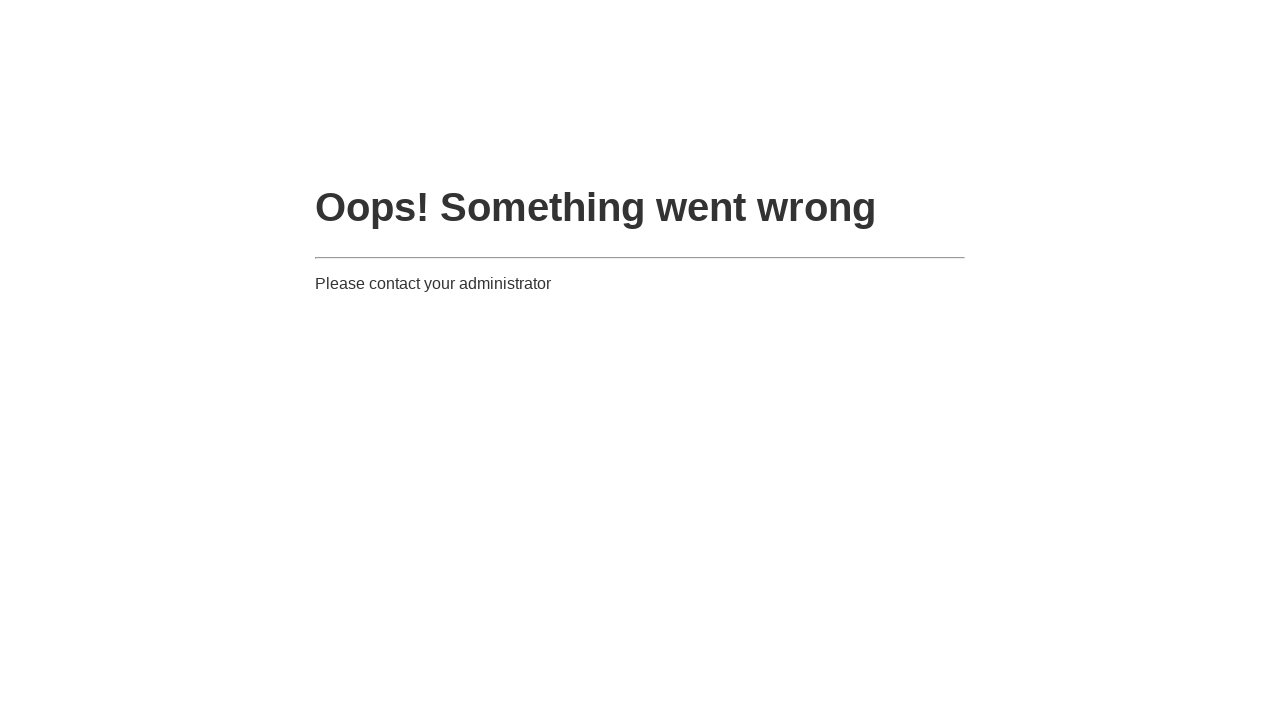

Retrieved initial viewport size
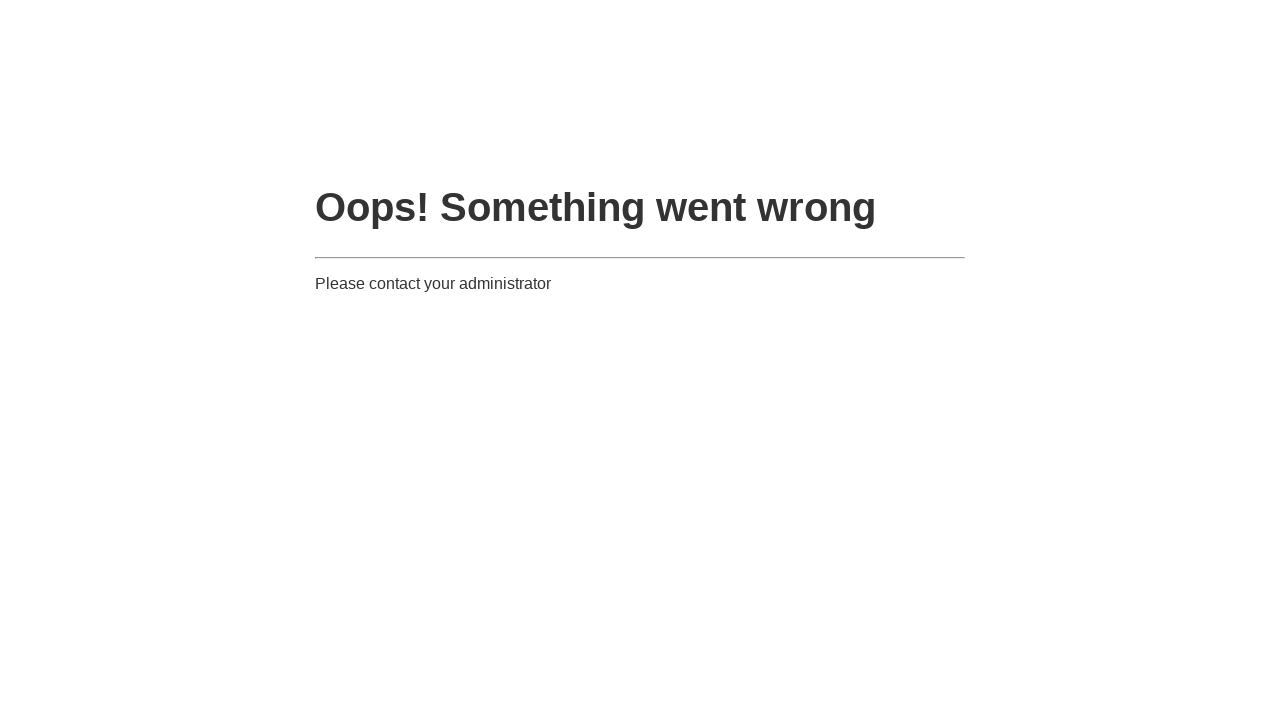

Resized viewport to 750x900 pixels
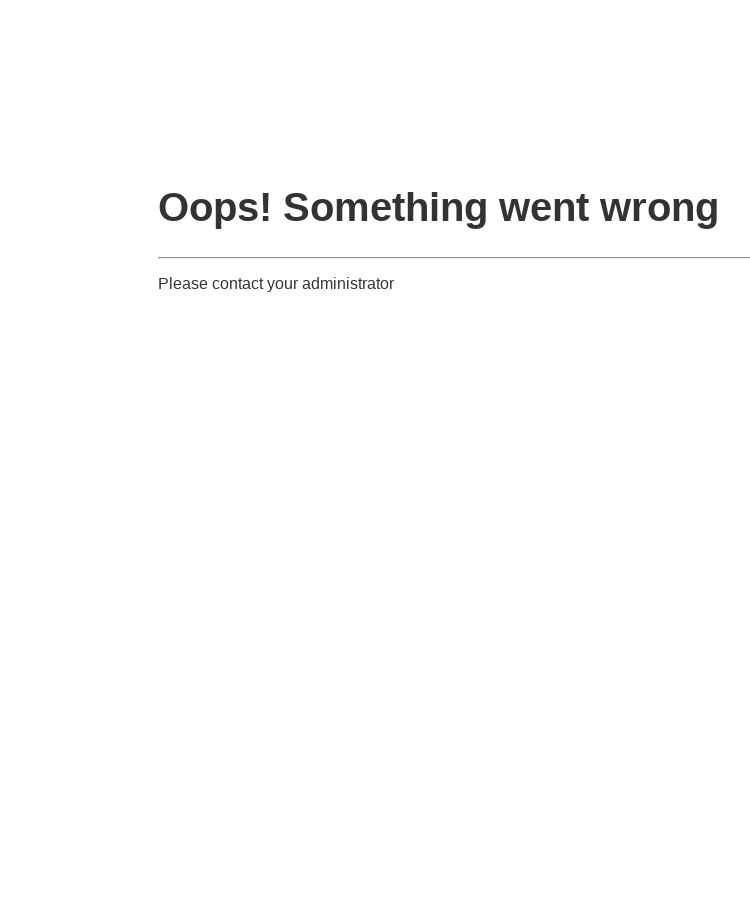

Waited 2 seconds to observe resized window
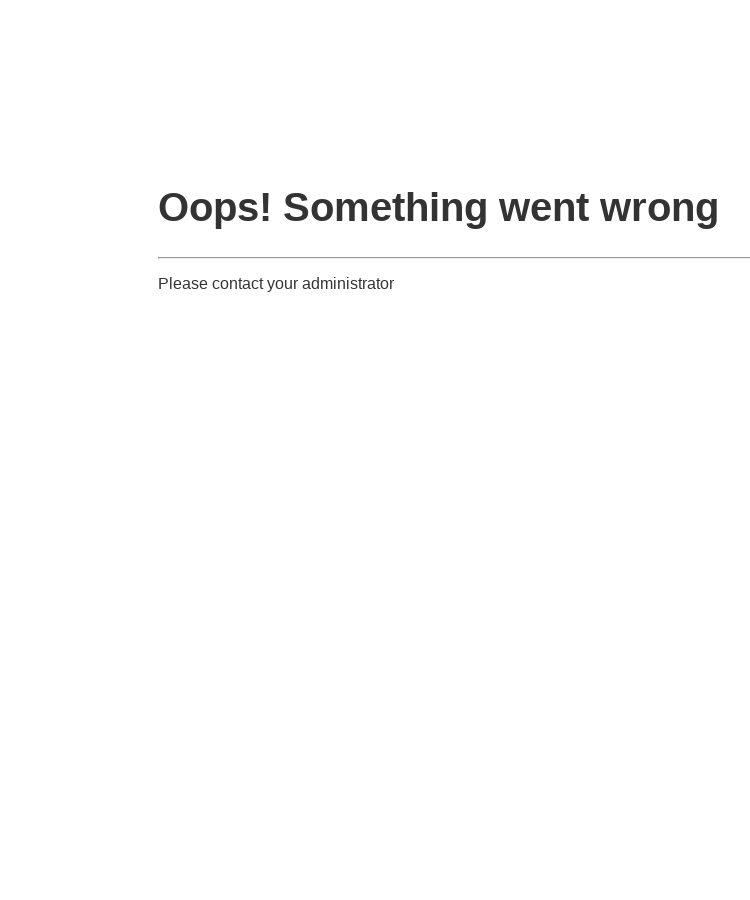

Verified page content is accessible after resize - DOM loaded
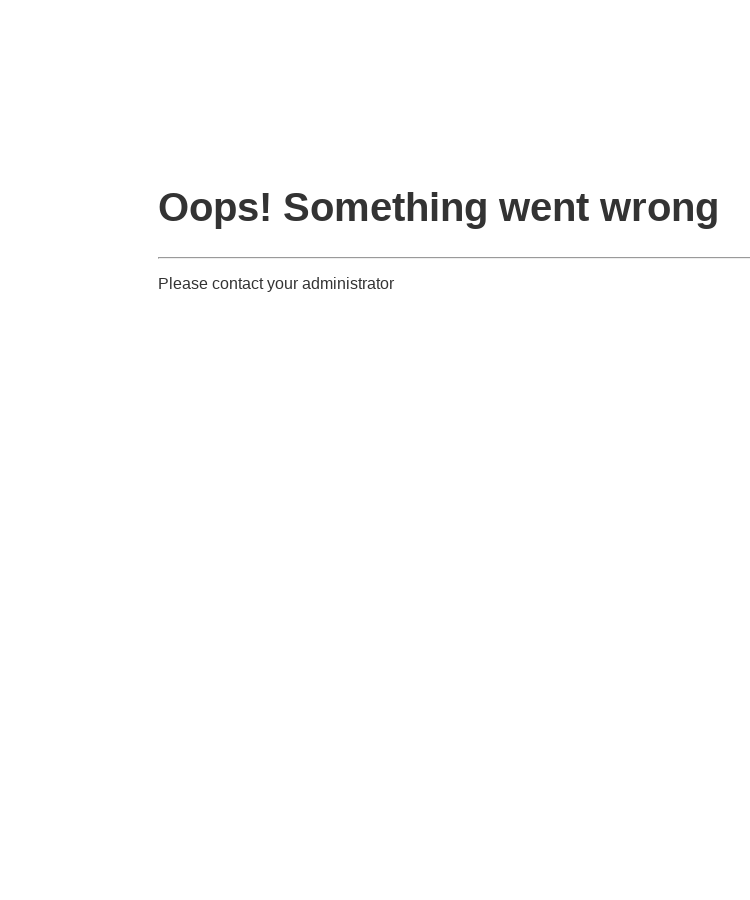

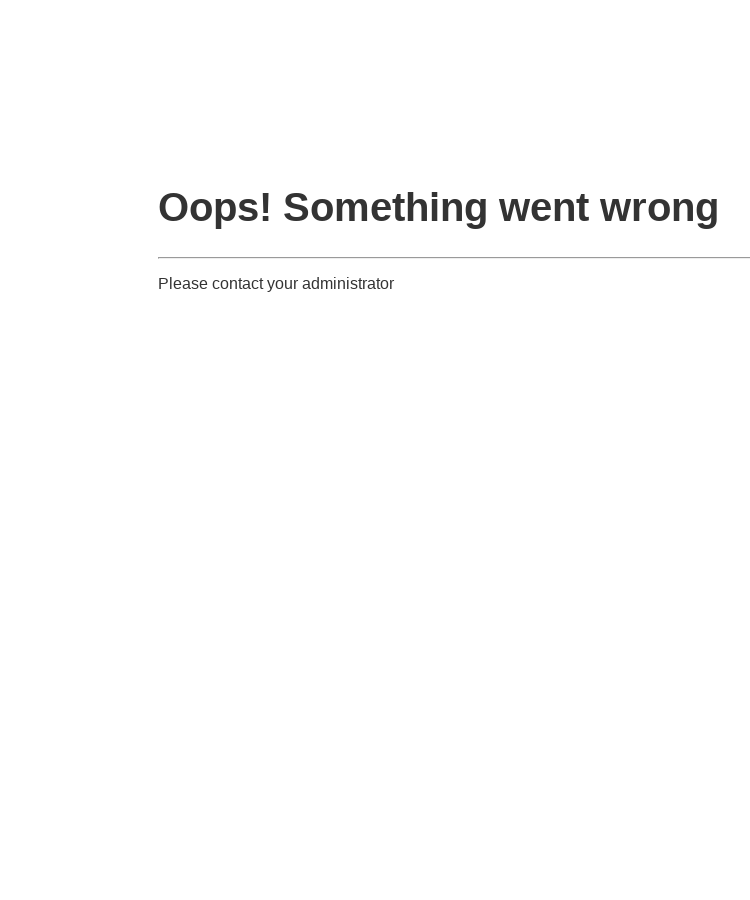